Tests clicking a button by its name attribute and verifying the alert message that appears

Starting URL: https://igorsmasc.github.io/botoes_atividade_selenium/

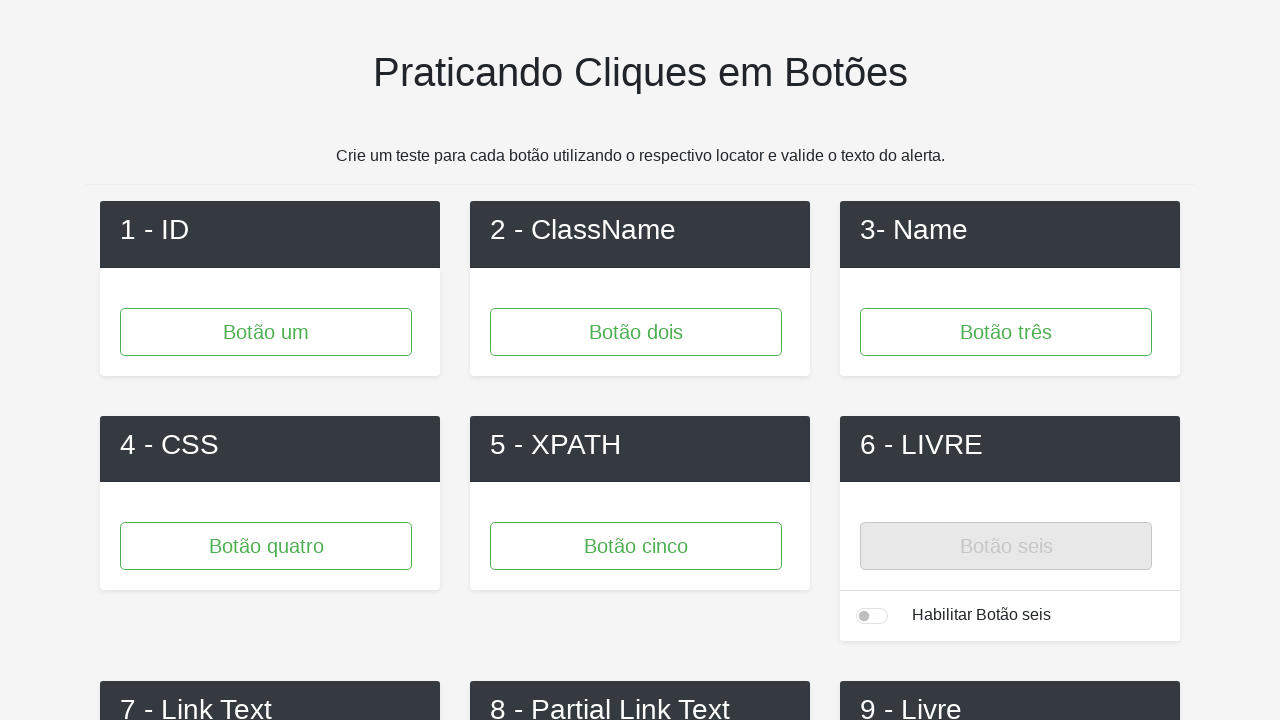

Set up dialog handler to automatically accept alerts
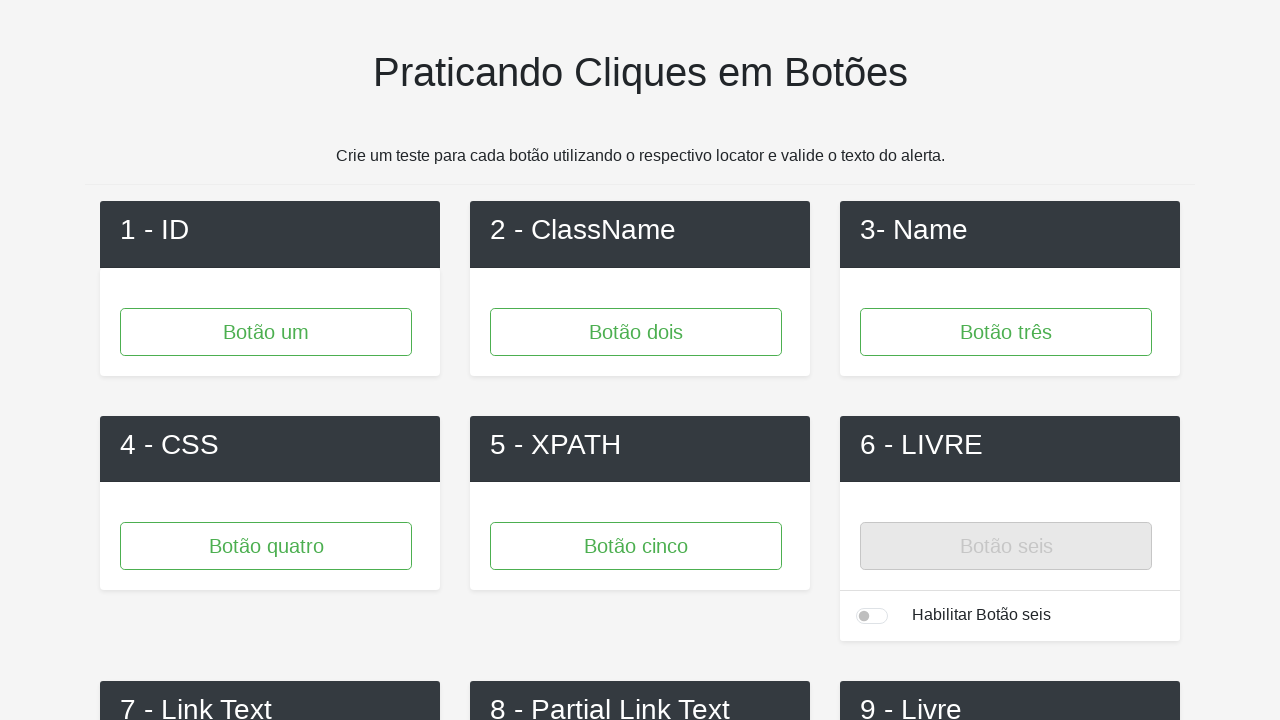

Clicked button with name='button3' at (1006, 332) on [name='button3']
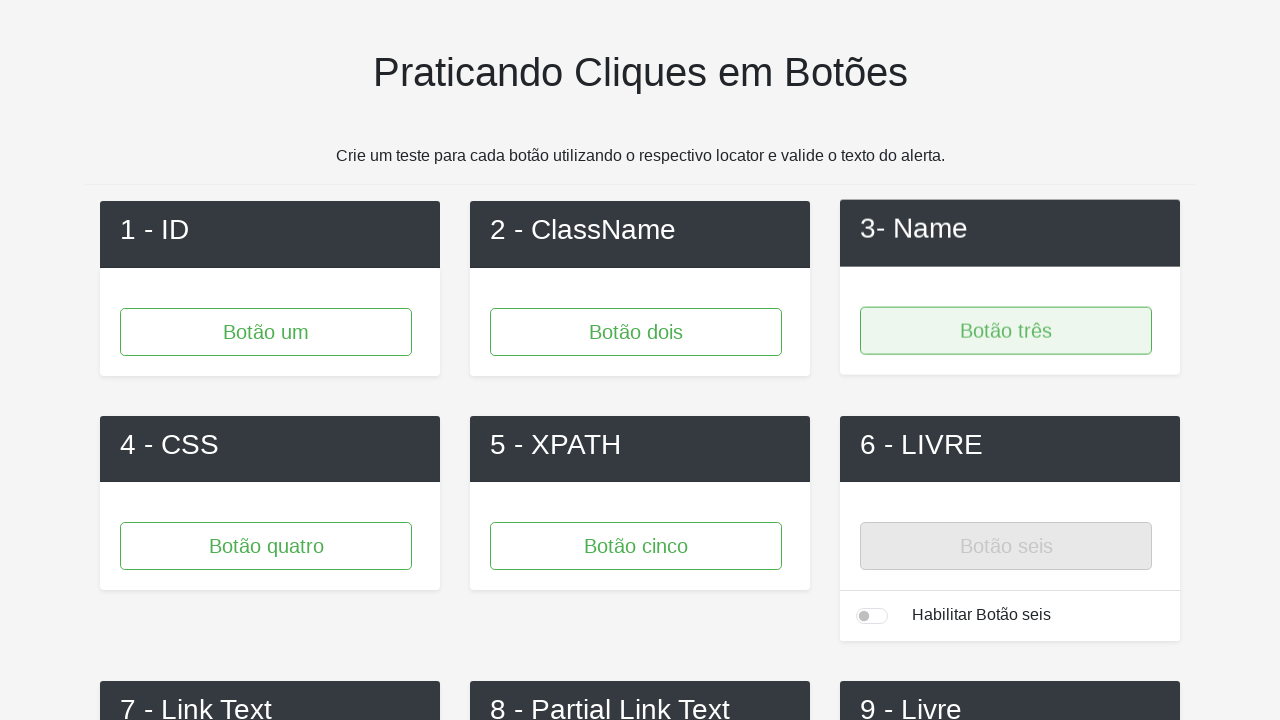

Waited 500ms for alert dialog to be handled
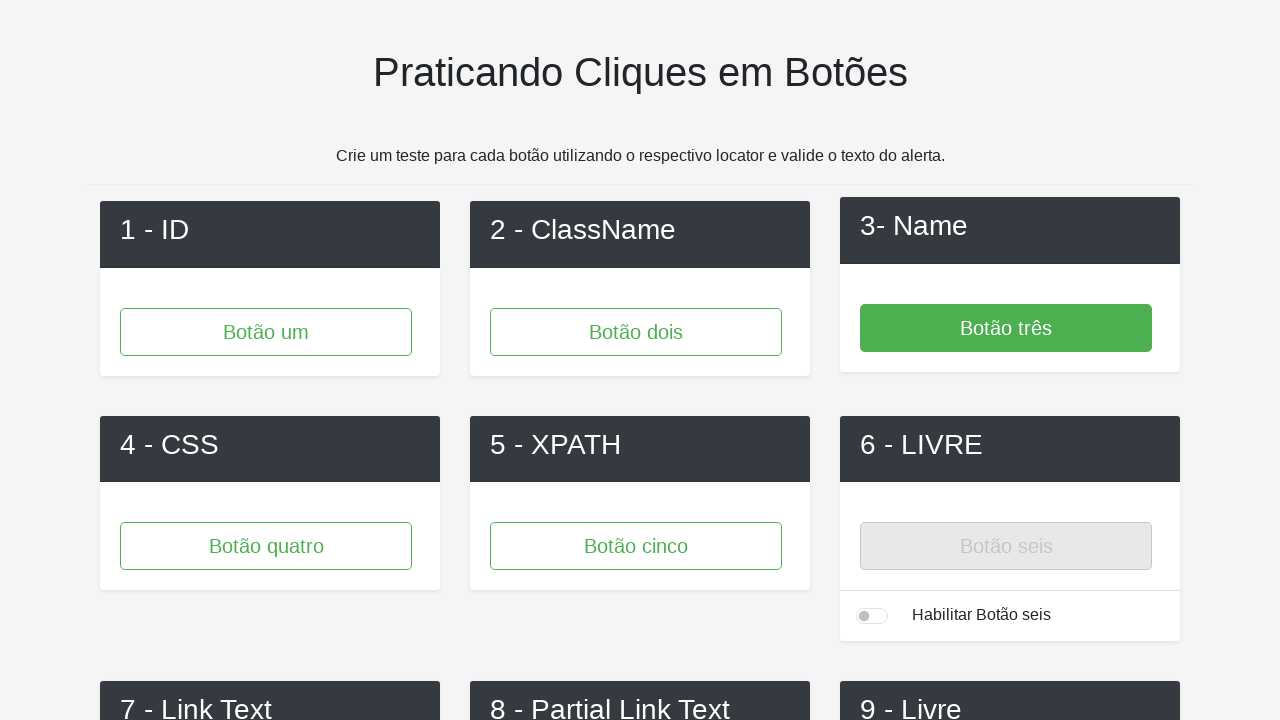

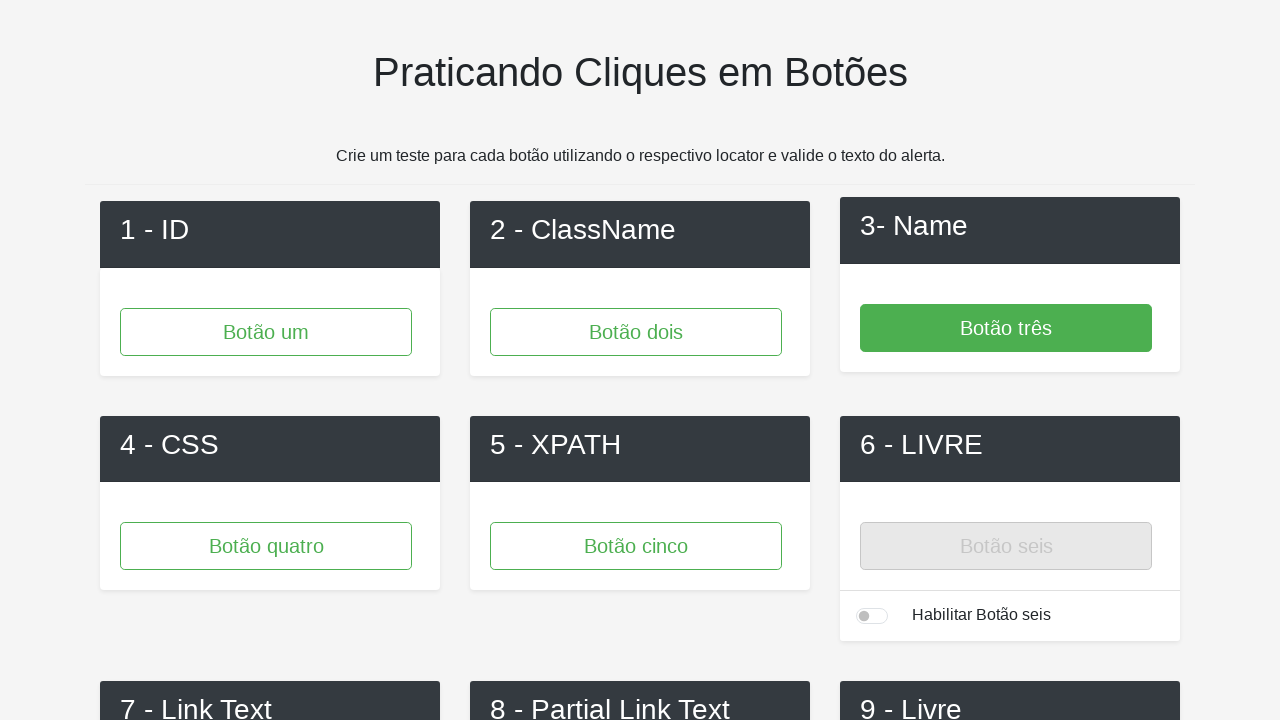